Tests opening a new browser tab and navigating to a different URL in that tab

Starting URL: https://www.dummyticket.com/dummy-ticket-for-visa-application/

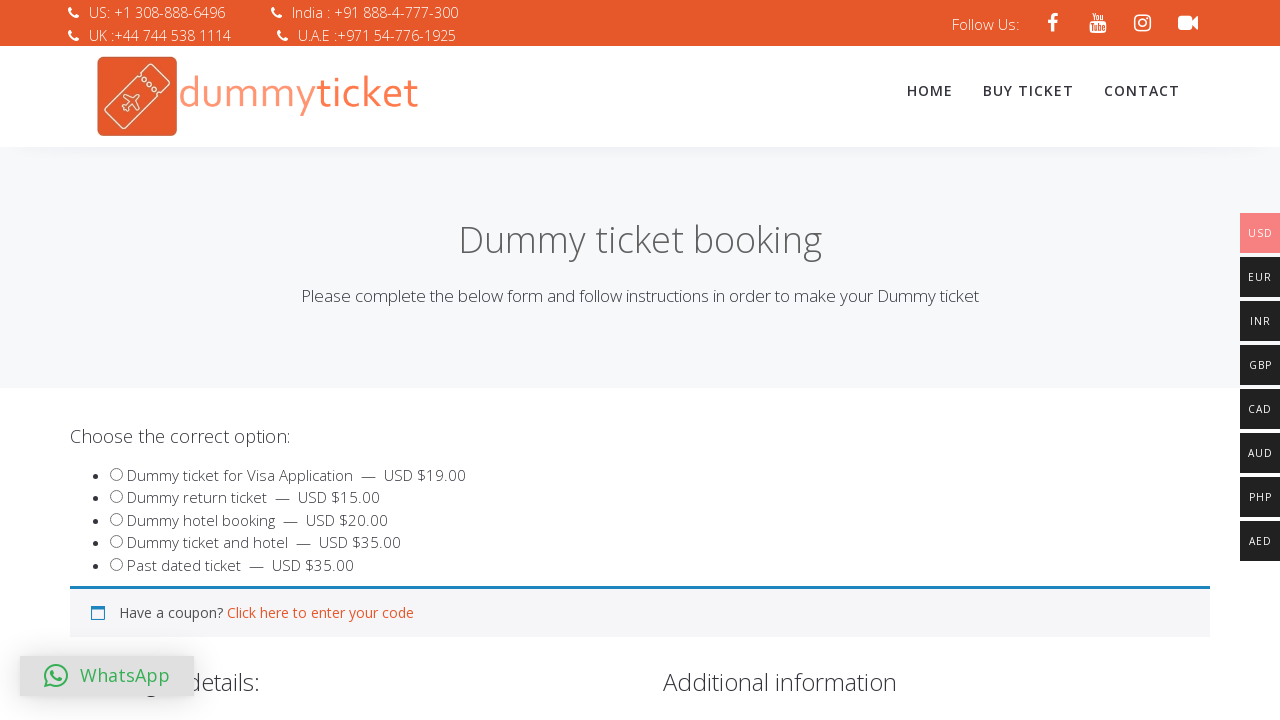

Opened a new browser tab
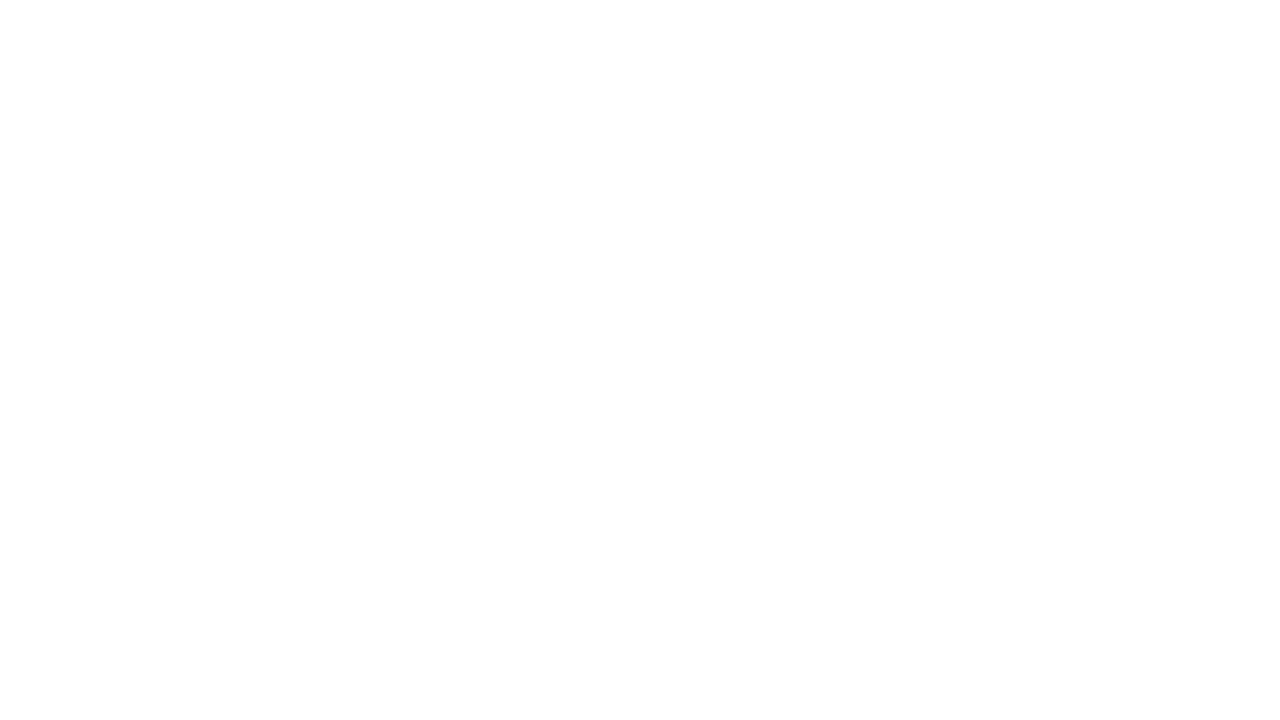

Navigated to https://testautomationpractice.blogspot.com/ in the new tab
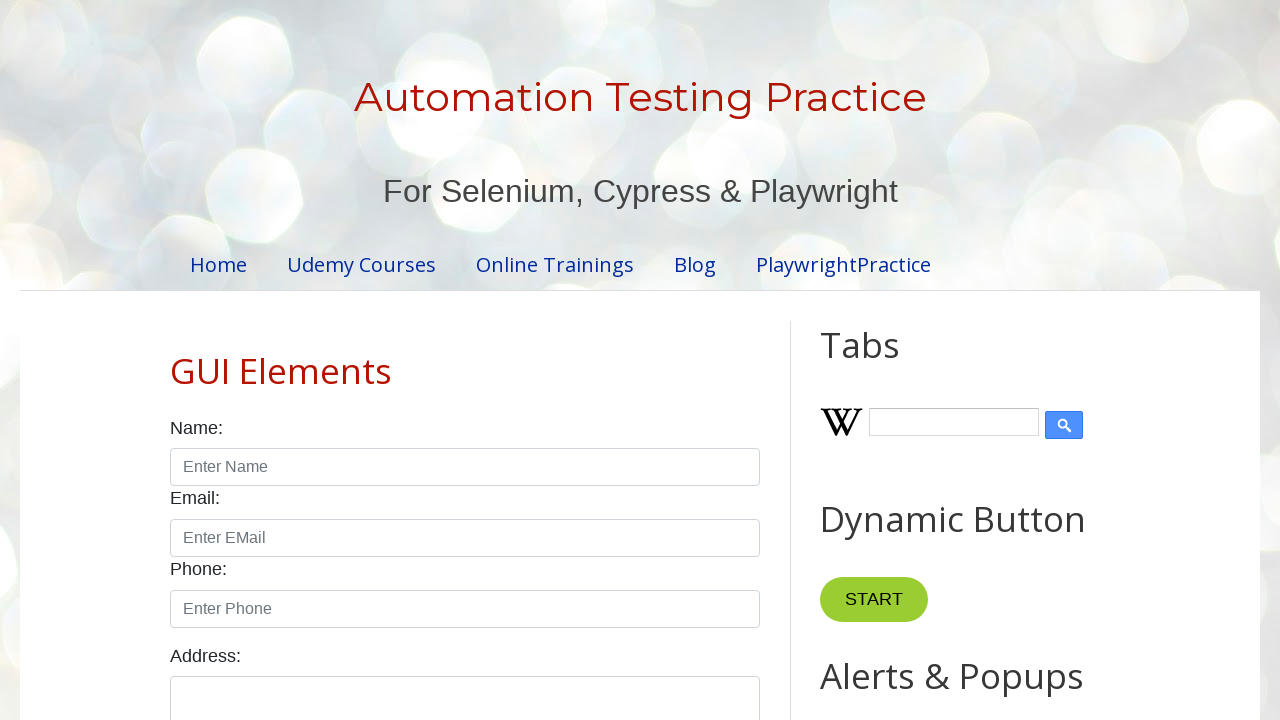

Page loaded successfully (domcontentloaded state reached)
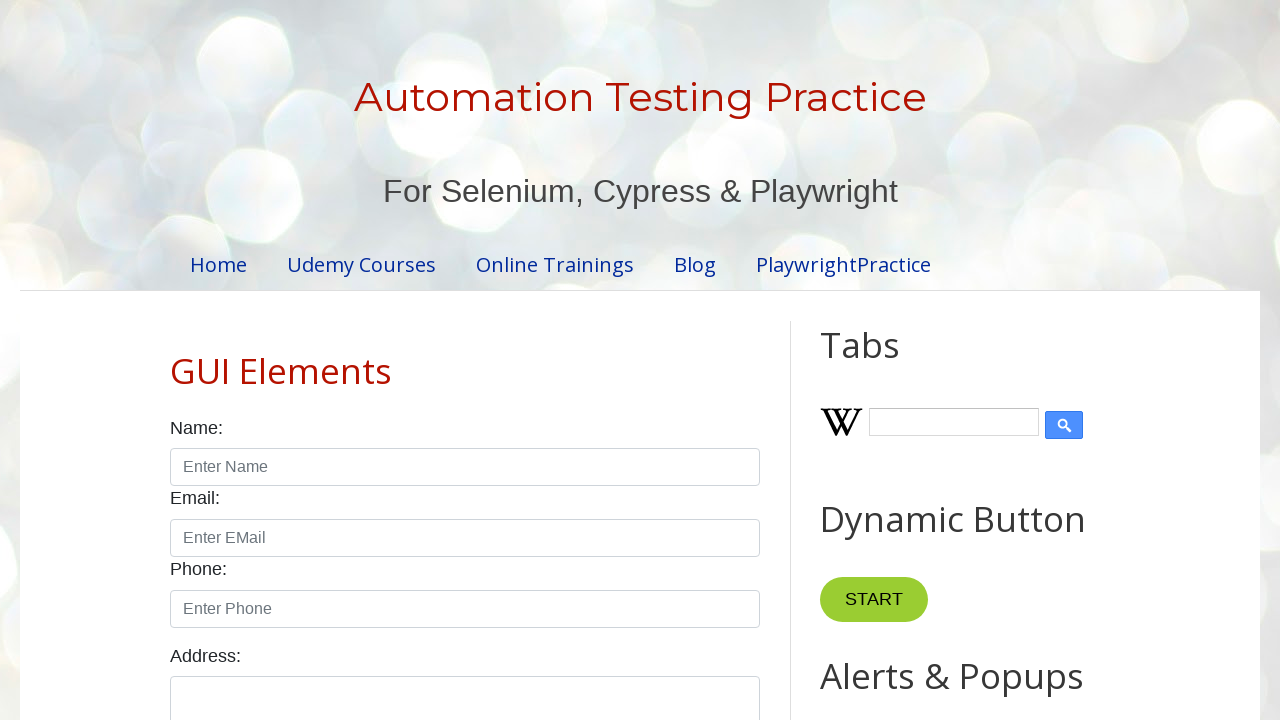

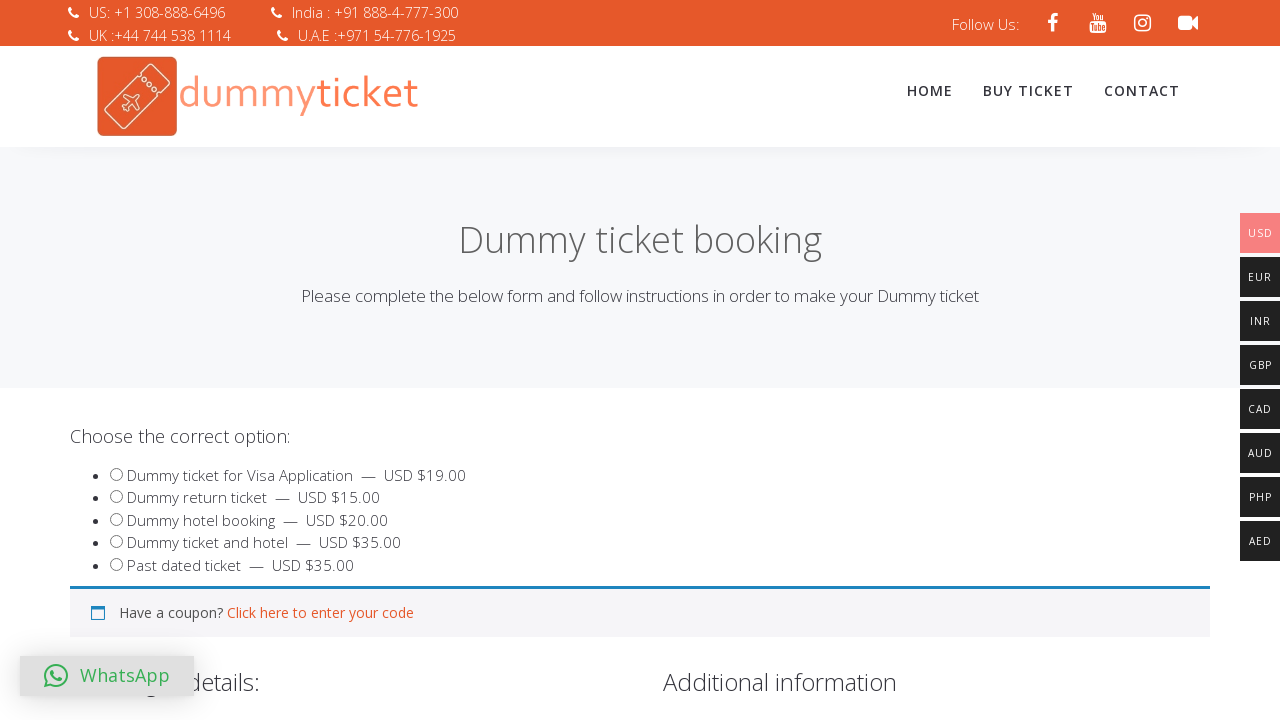